Tests dynamic loading with excess wait time (10 seconds) demonstrating over-waiting scenario

Starting URL: https://automationfc.github.io/dynamic-loading/

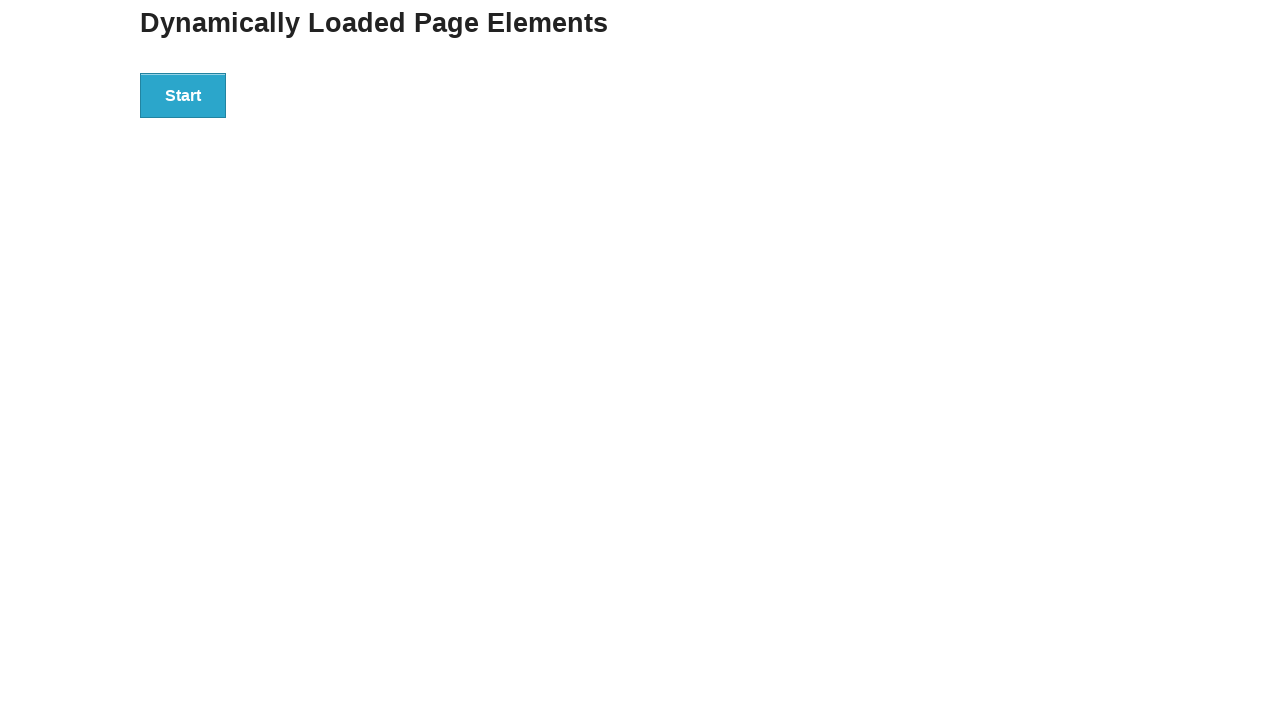

Clicked start button to trigger dynamic loading at (183, 95) on div#start>button
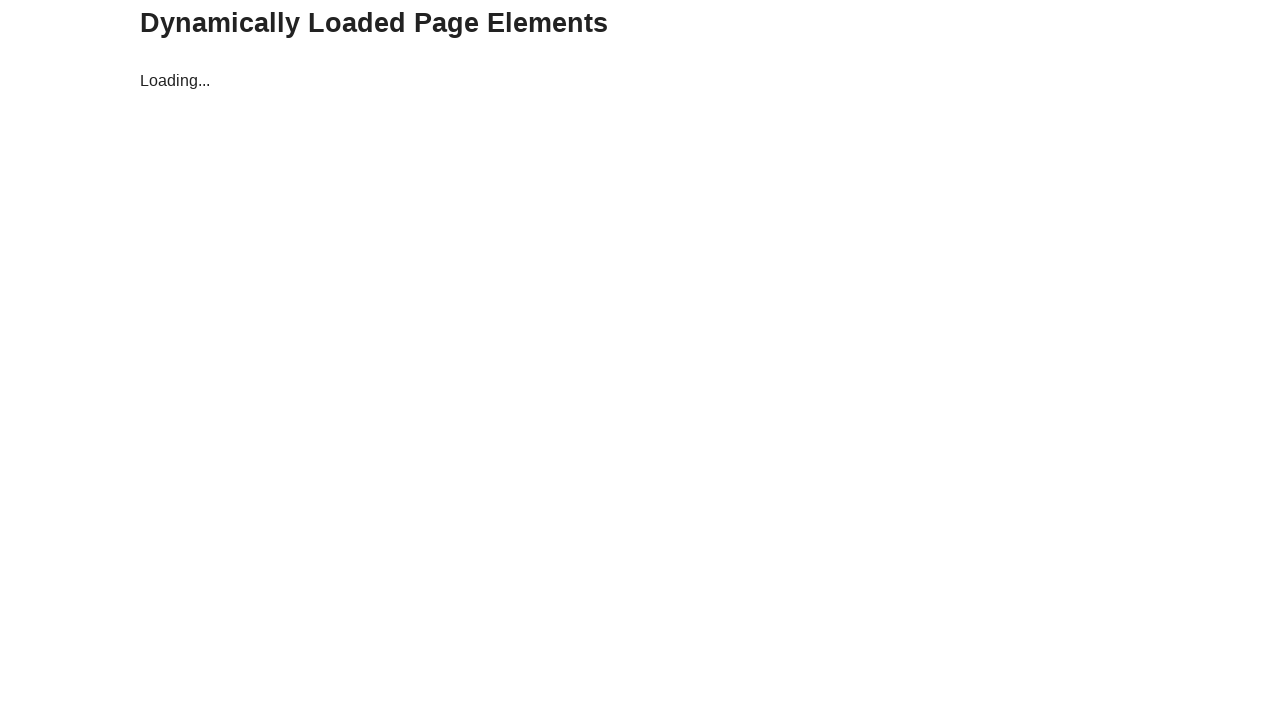

Waited 10 seconds for dynamic loading to complete (over-waiting scenario)
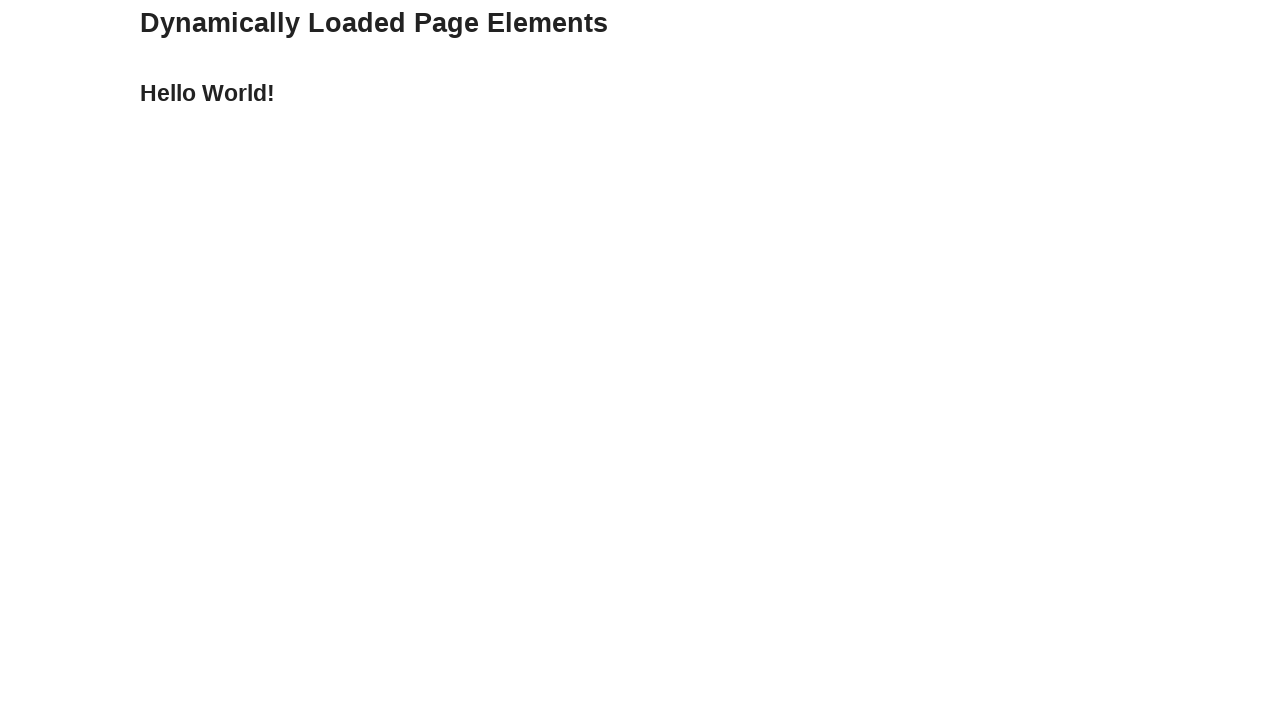

Located finish message element
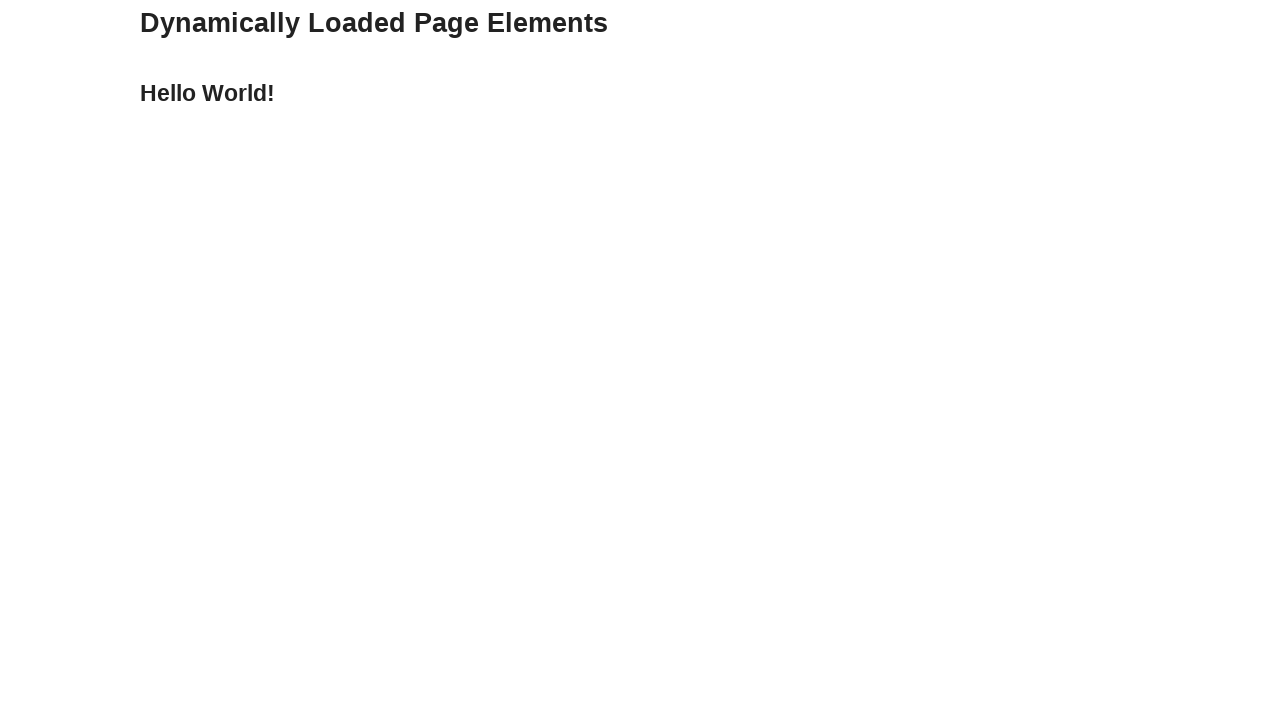

Verified 'Hello World!' text appeared correctly
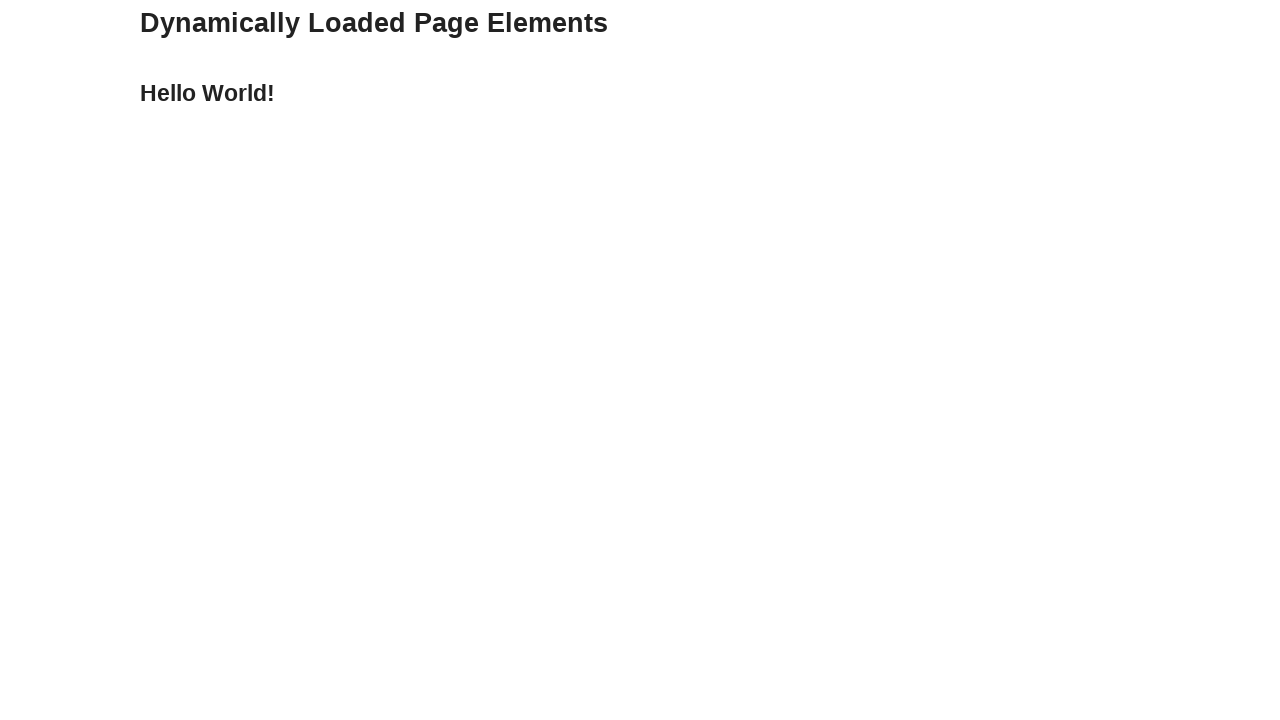

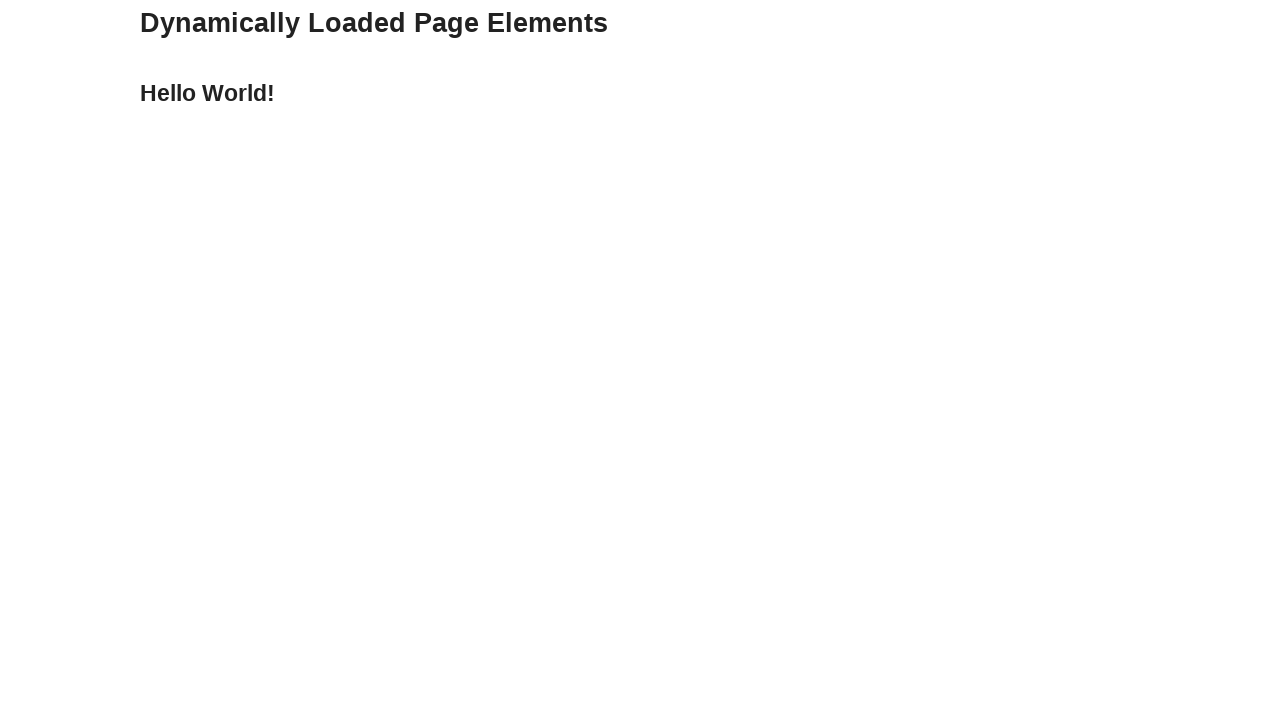